Tests drag and drop by offset functionality by dragging element A to target position

Starting URL: https://crossbrowsertesting.github.io/drag-and-drop

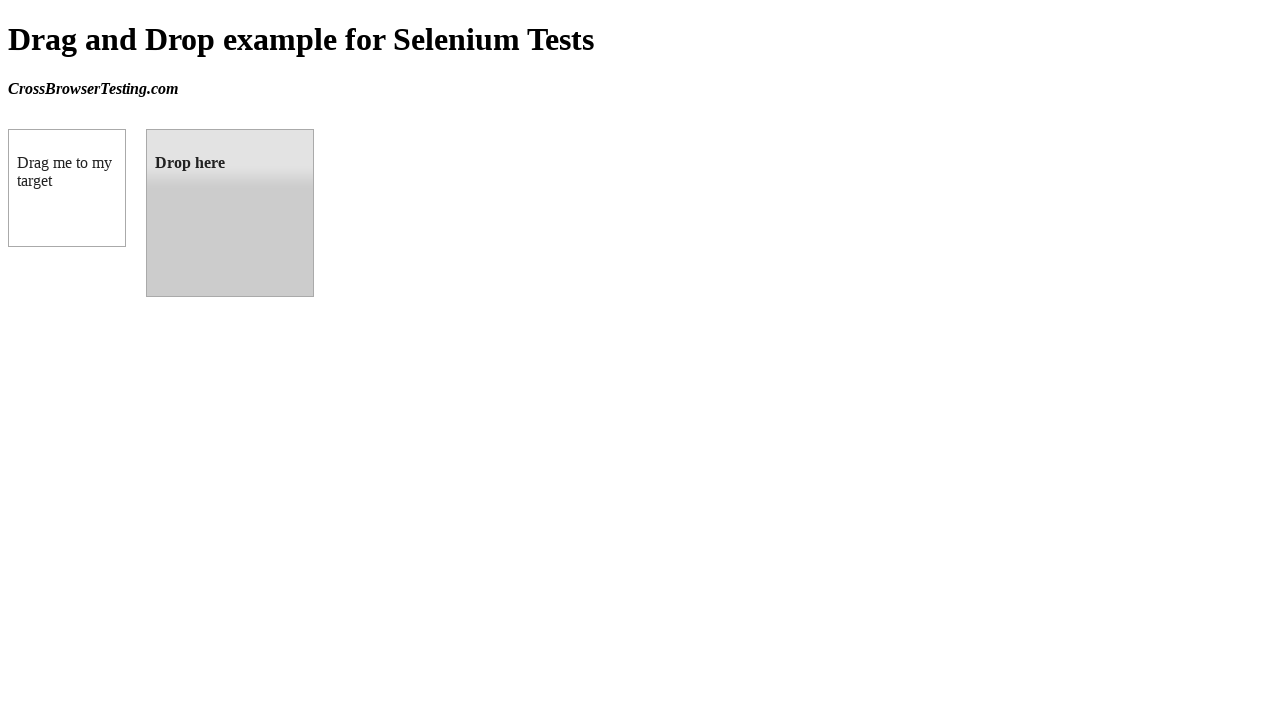

Located source element (draggable box A)
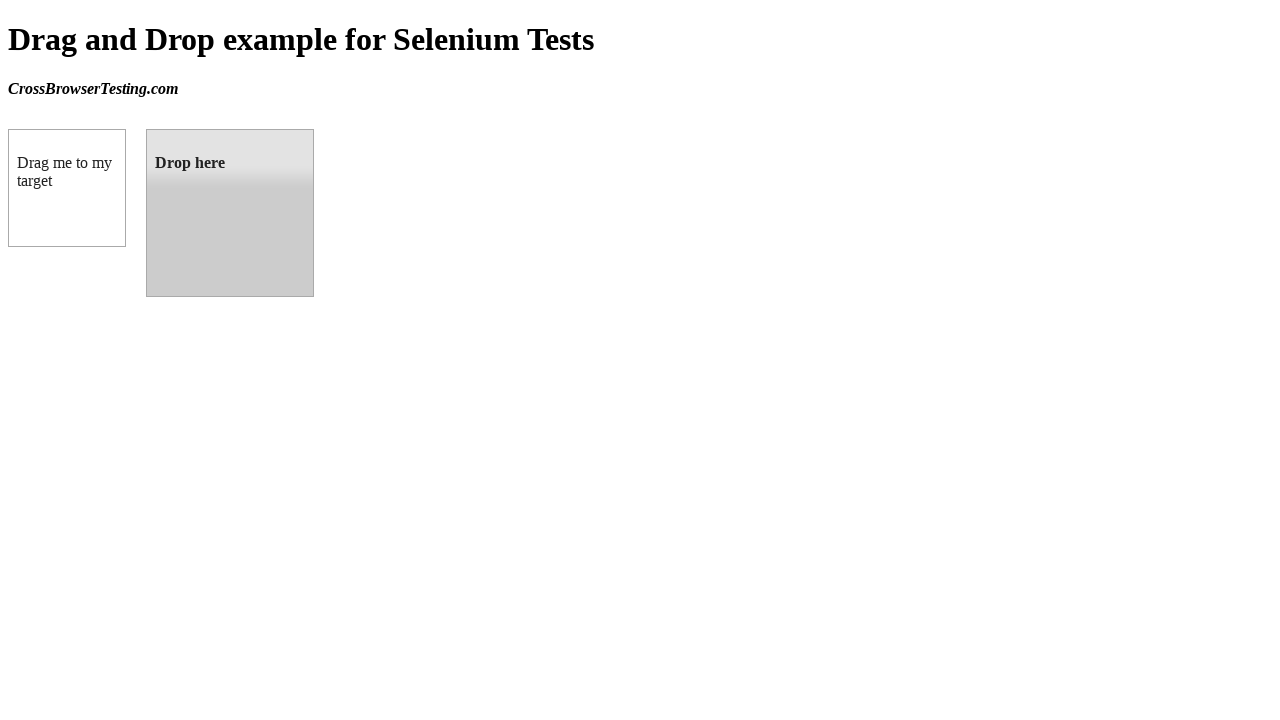

Located target element (droppable box B)
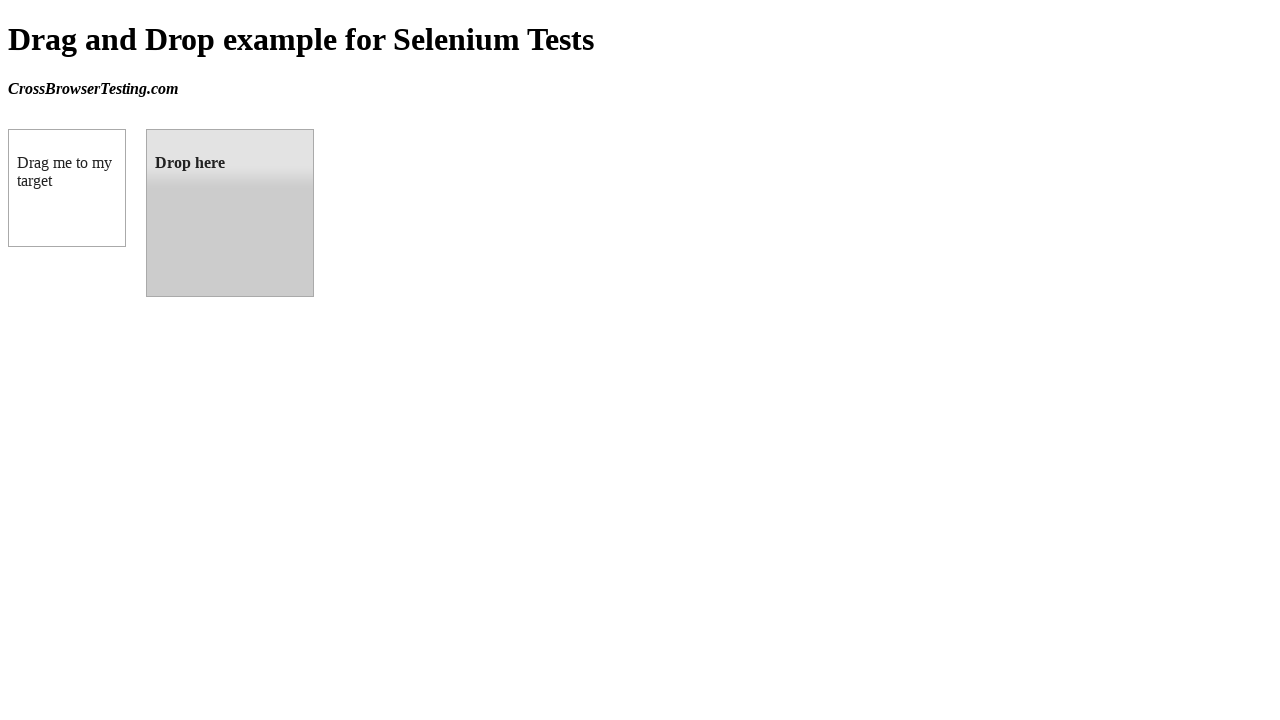

Retrieved bounding box of target element
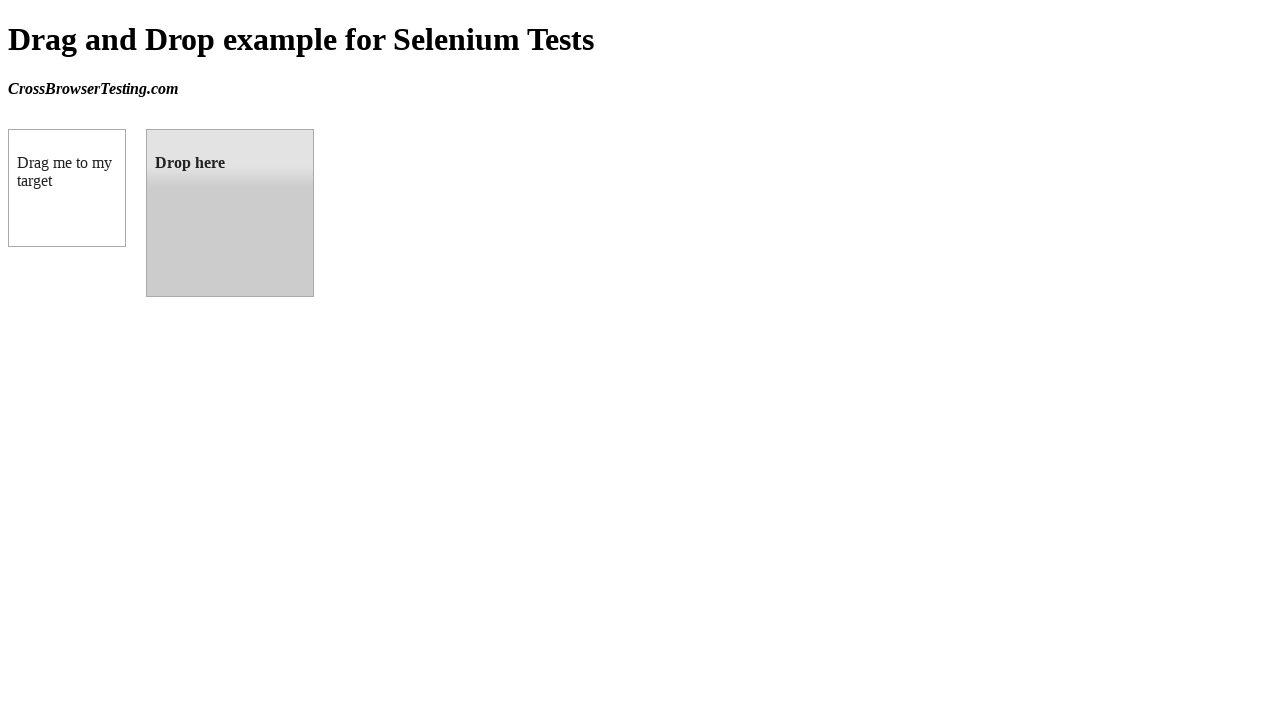

Dragged element A to target position (element B) at (230, 213)
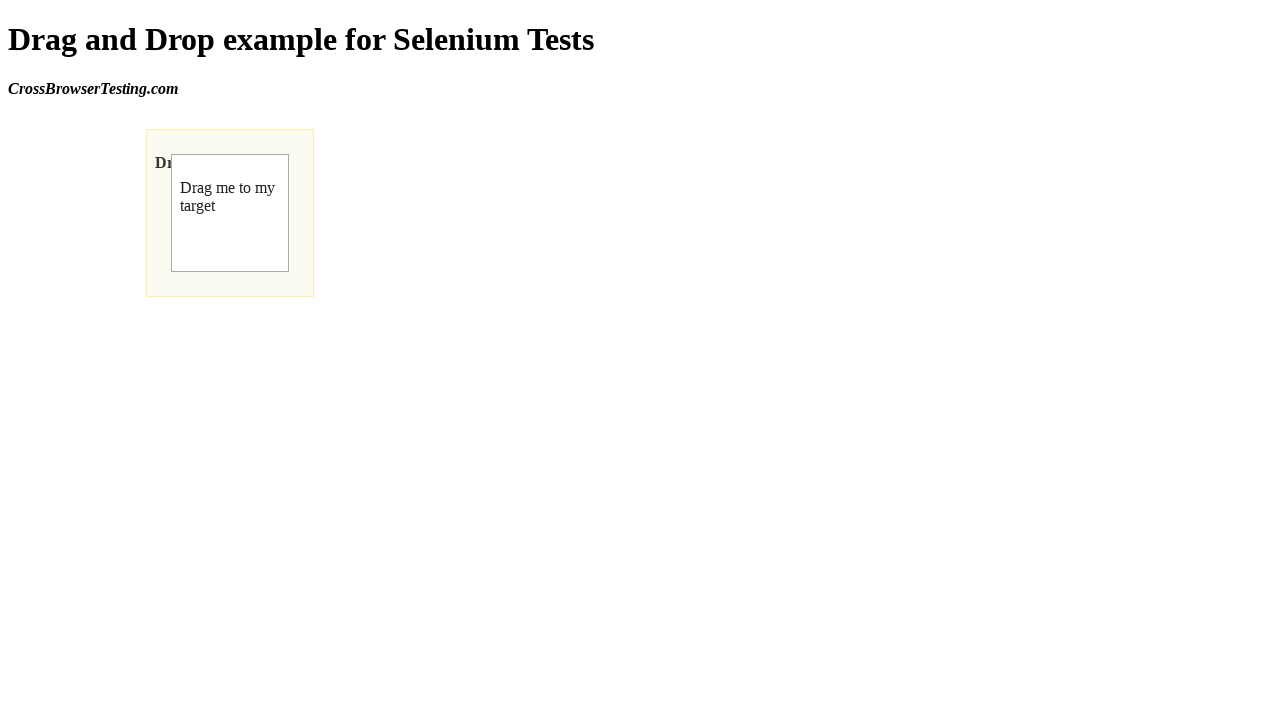

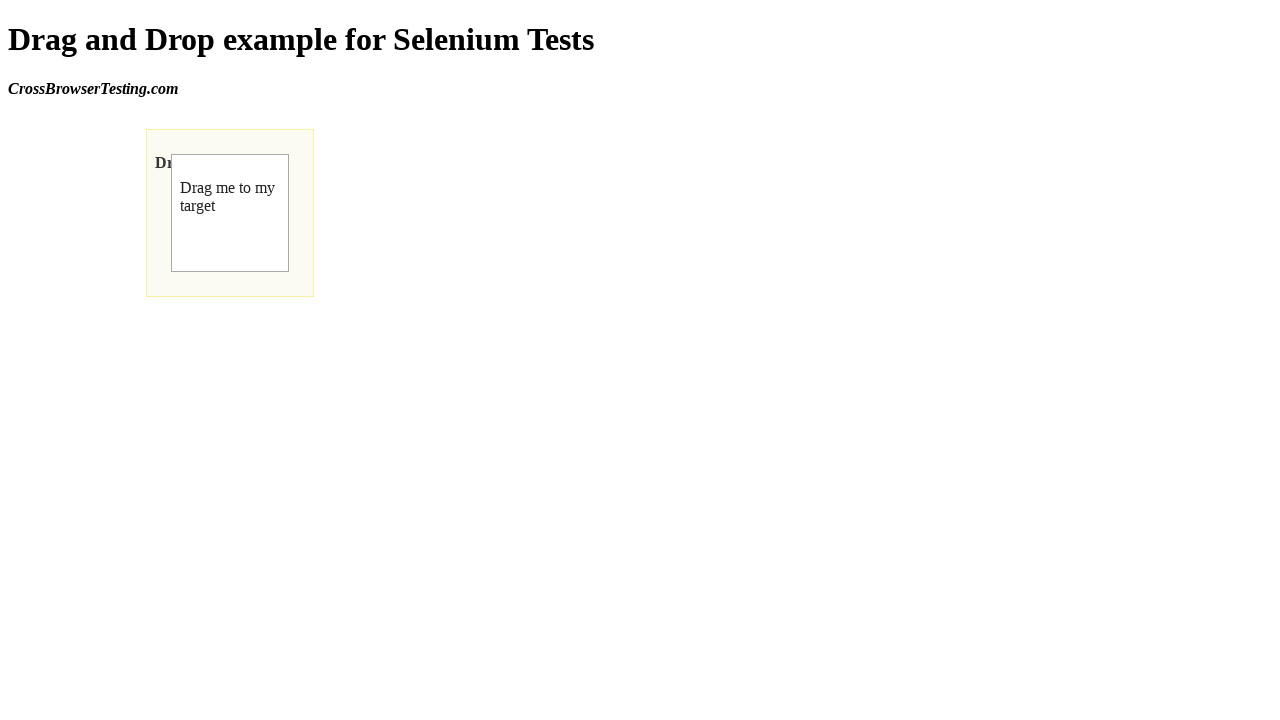